Tests A/B test opt-out by first visiting the main page to establish the host, adding an opt-out cookie, then navigating to the A/B test page and verifying it shows "No A/B Test".

Starting URL: http://the-internet.herokuapp.com

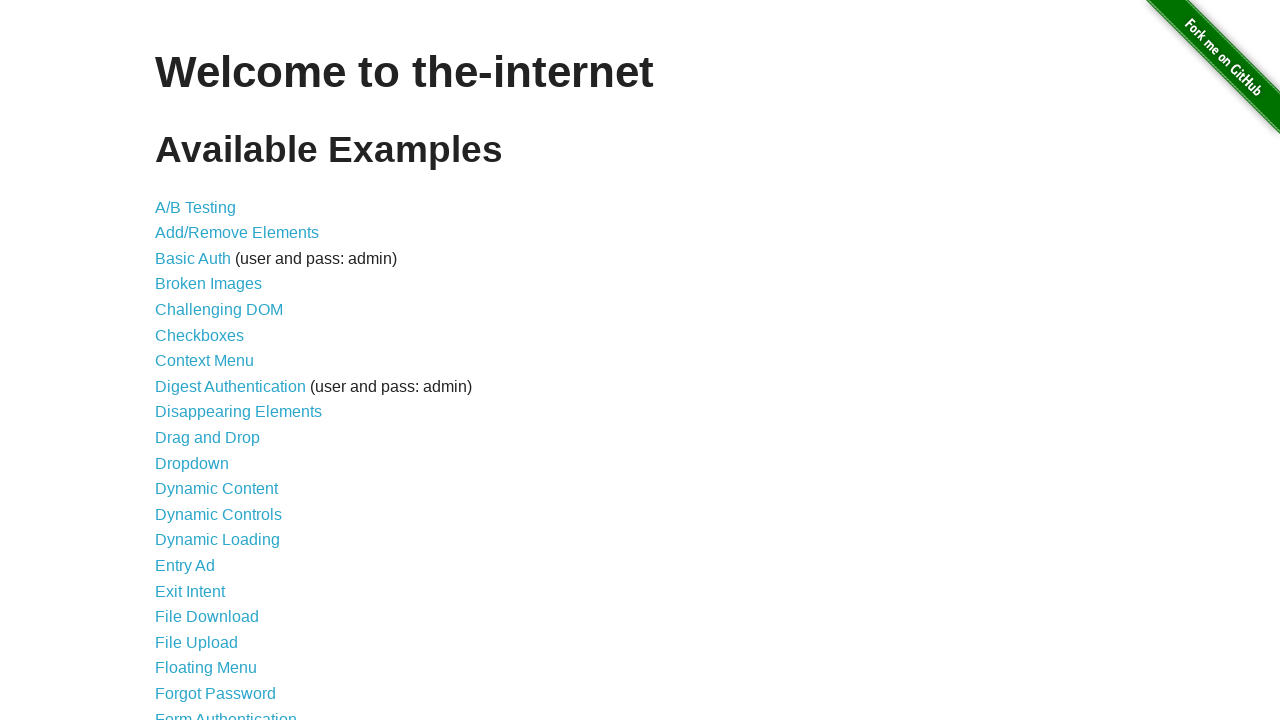

Added optimizelyOptOut cookie to opt out of A/B test
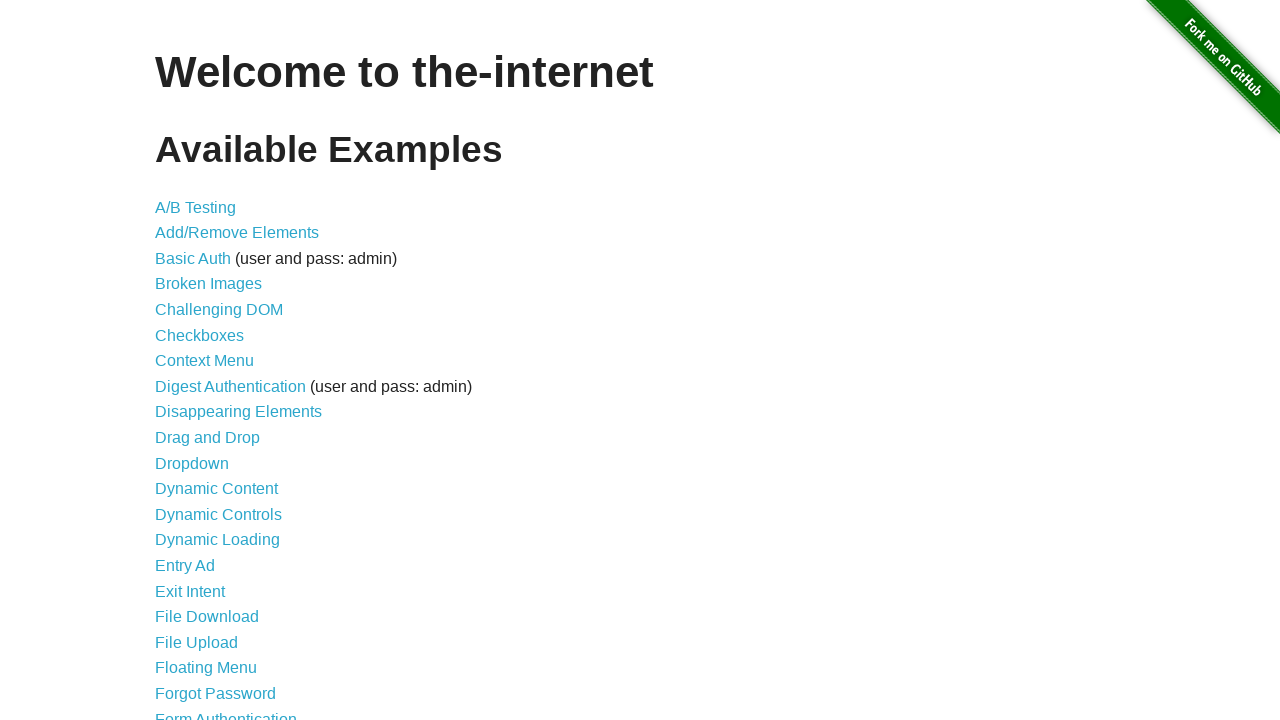

Navigated to A/B test page
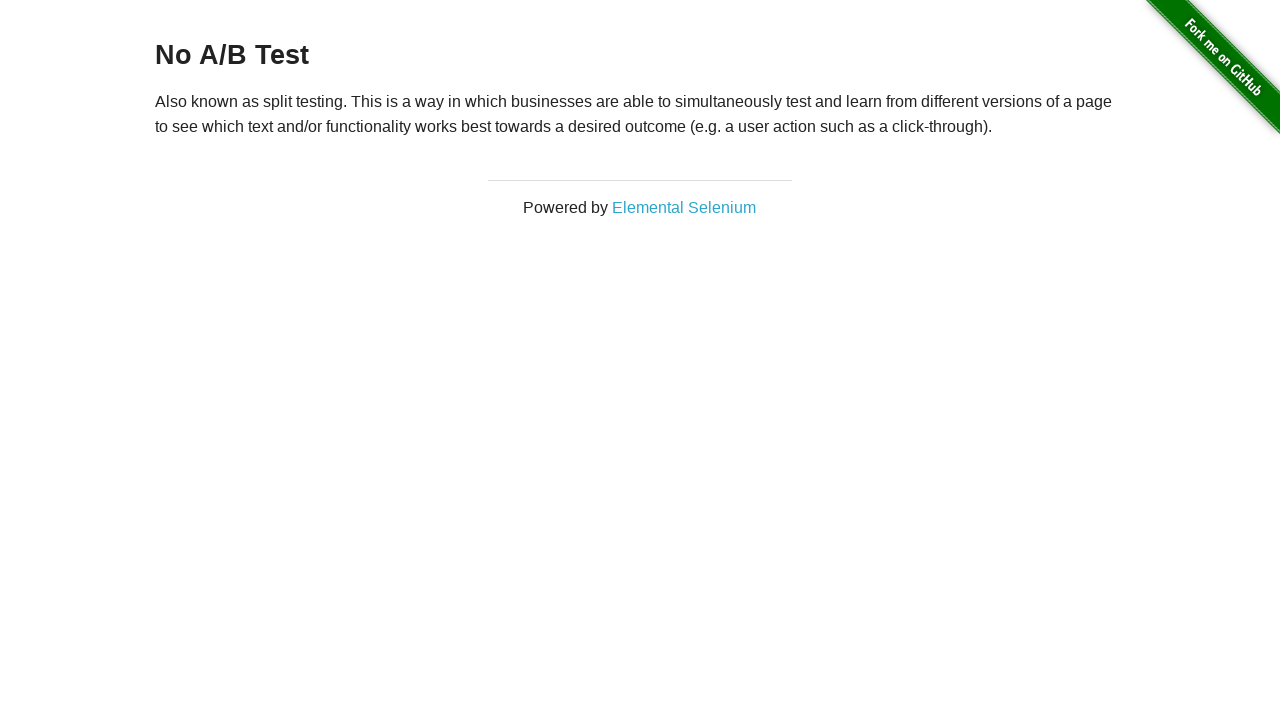

Retrieved heading text from page
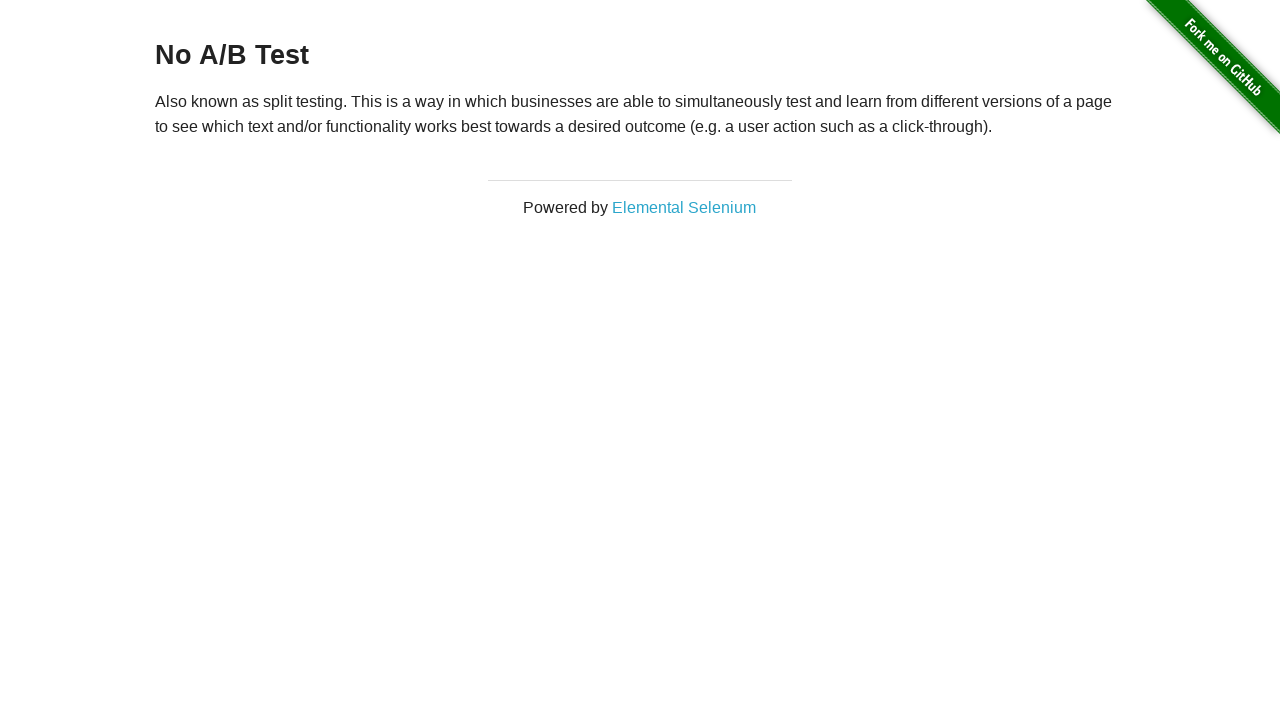

Verified heading displays 'No A/B Test' - A/B test opt-out confirmed
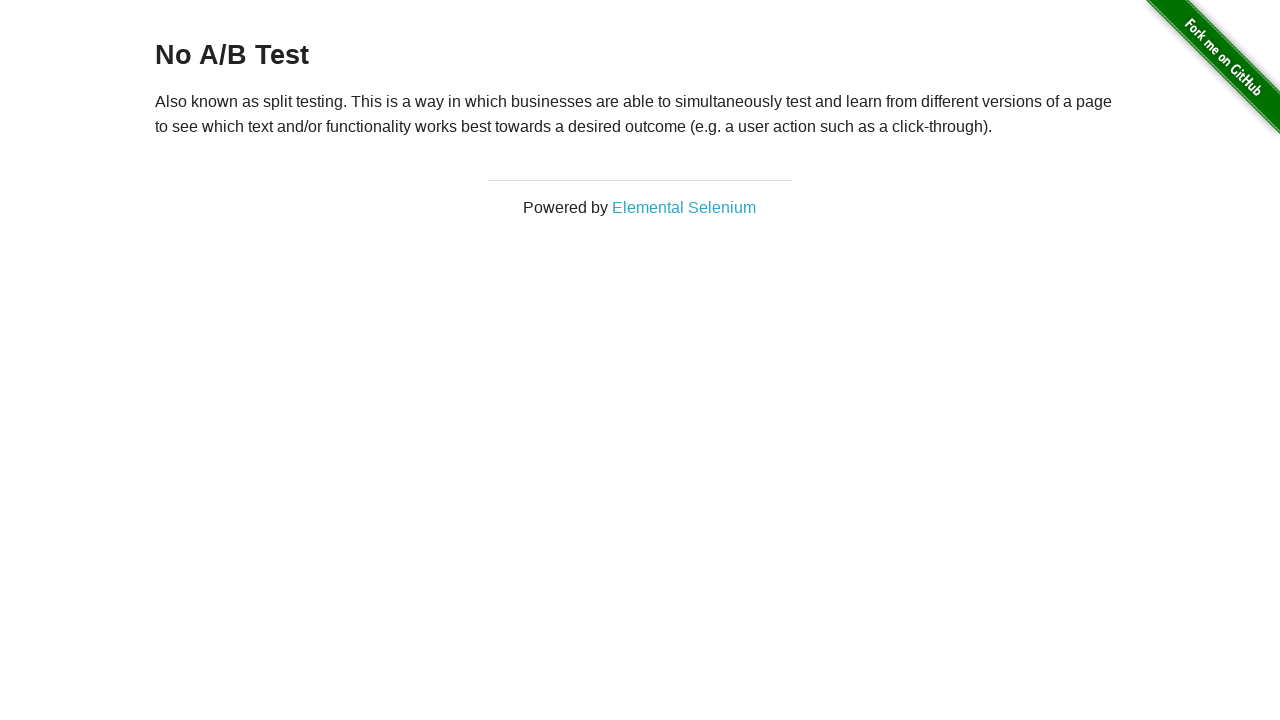

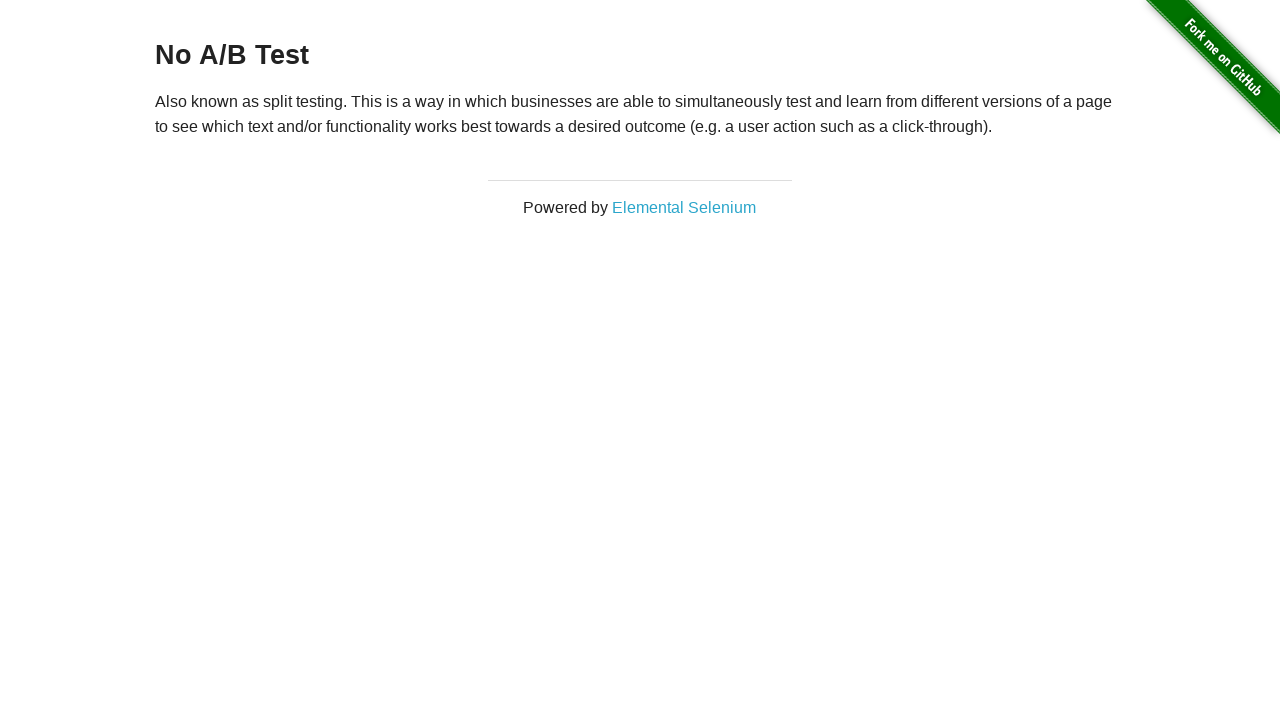